Tests a dependent dropdown by navigating to a demo page and selecting "India" from the country dropdown list, which should trigger loading of dependent state options.

Starting URL: https://phppot.com/demo/jquery-dependent-dropdown-list-countries-and-states/

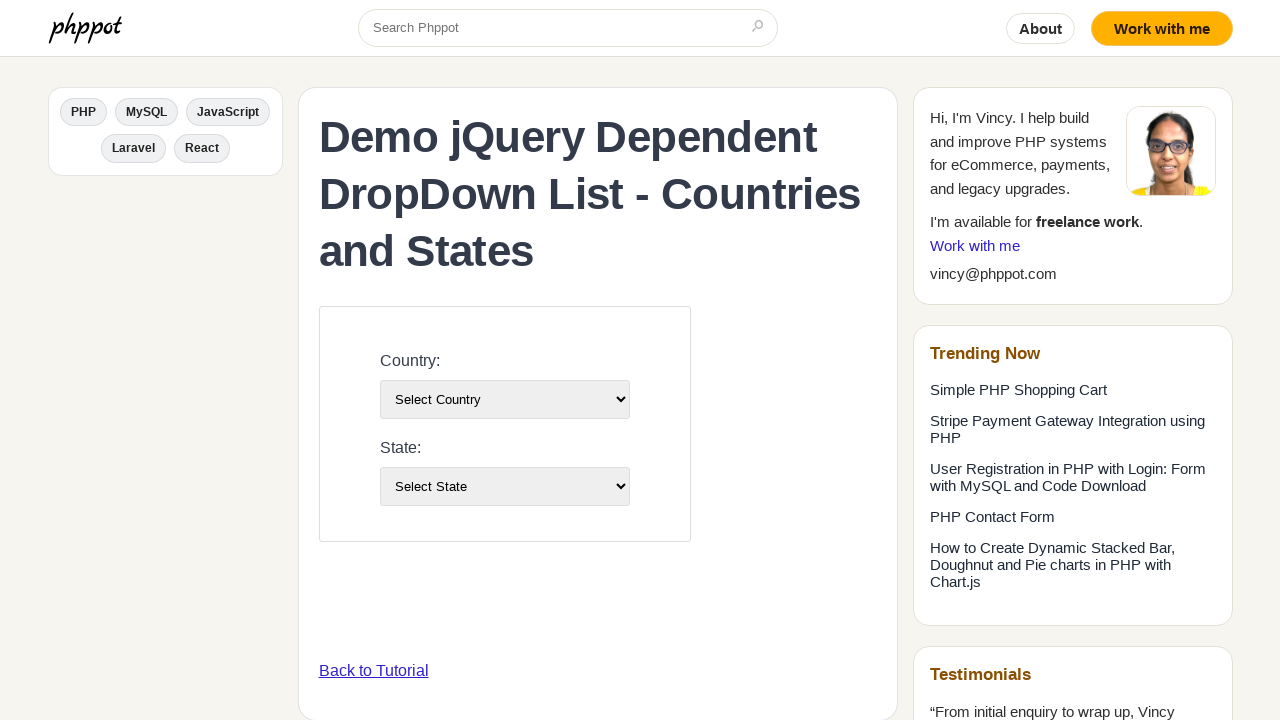

Country dropdown selector loaded and ready
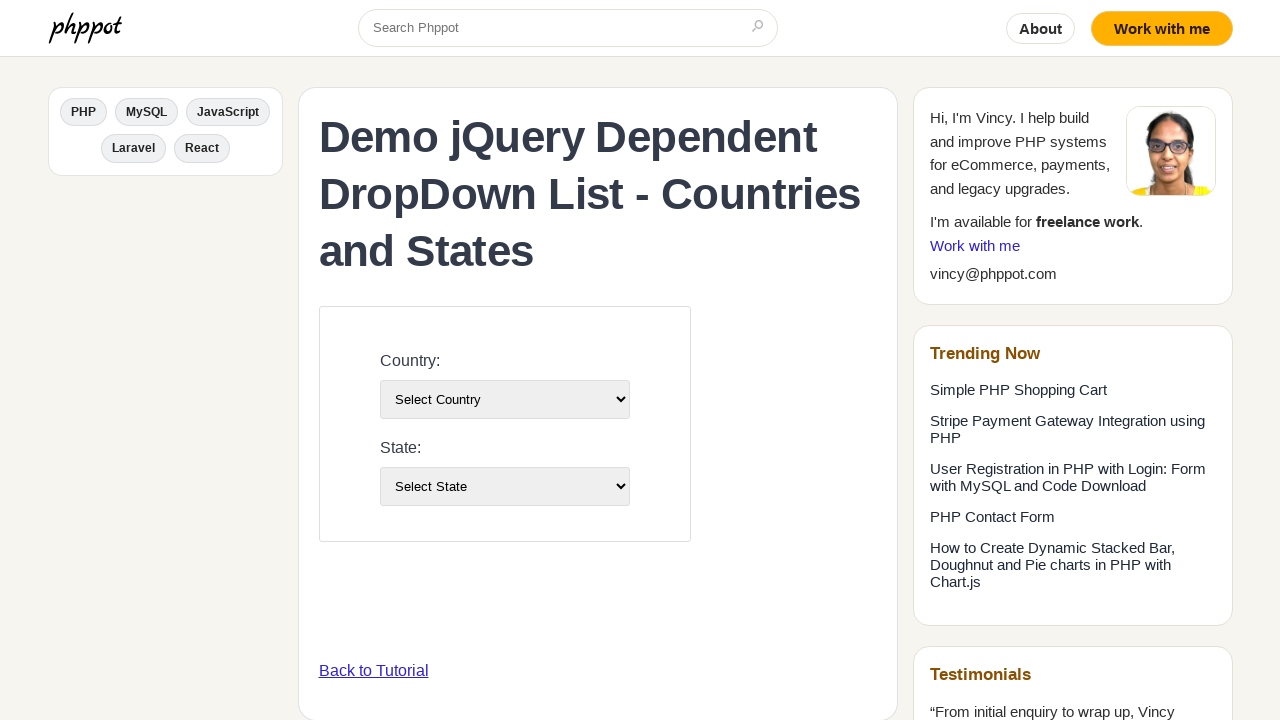

Selected 'India' from the country dropdown list on #country-list
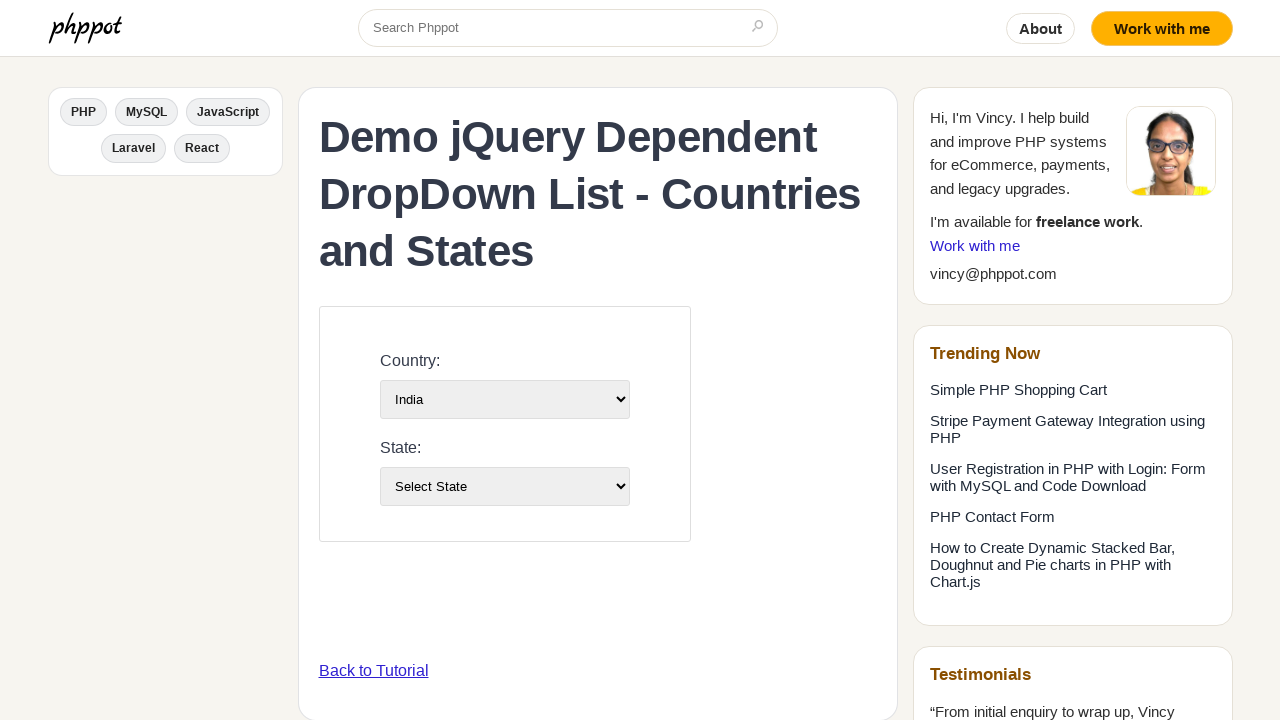

Waited 1000ms for AJAX to load dependent state options
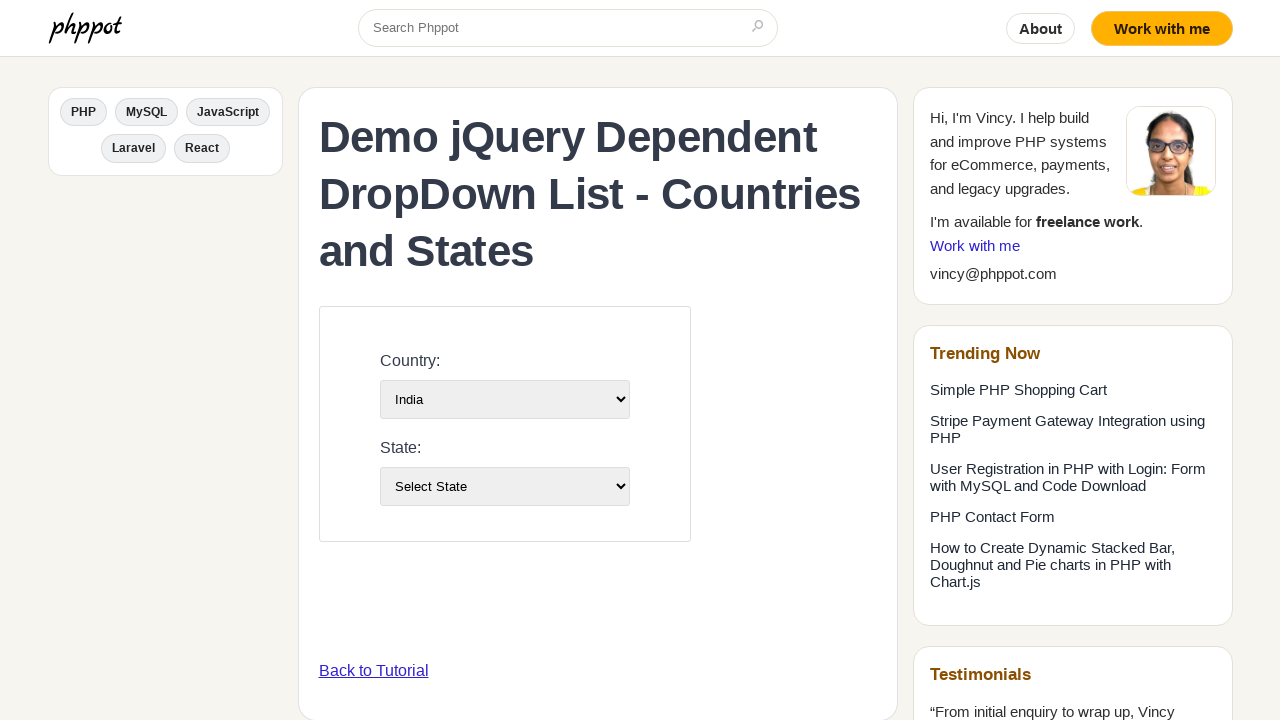

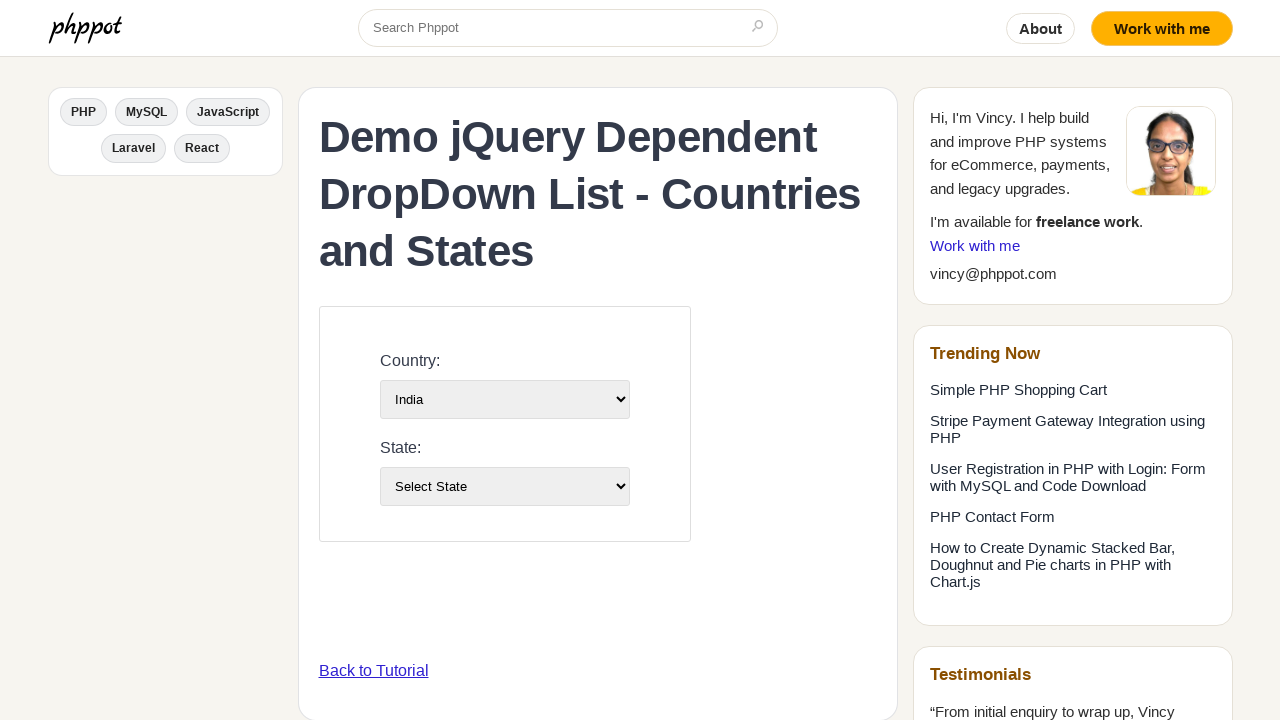